Tests the search functionality on python.org by entering a search term and pressing Enter to submit

Starting URL: https://www.python.org

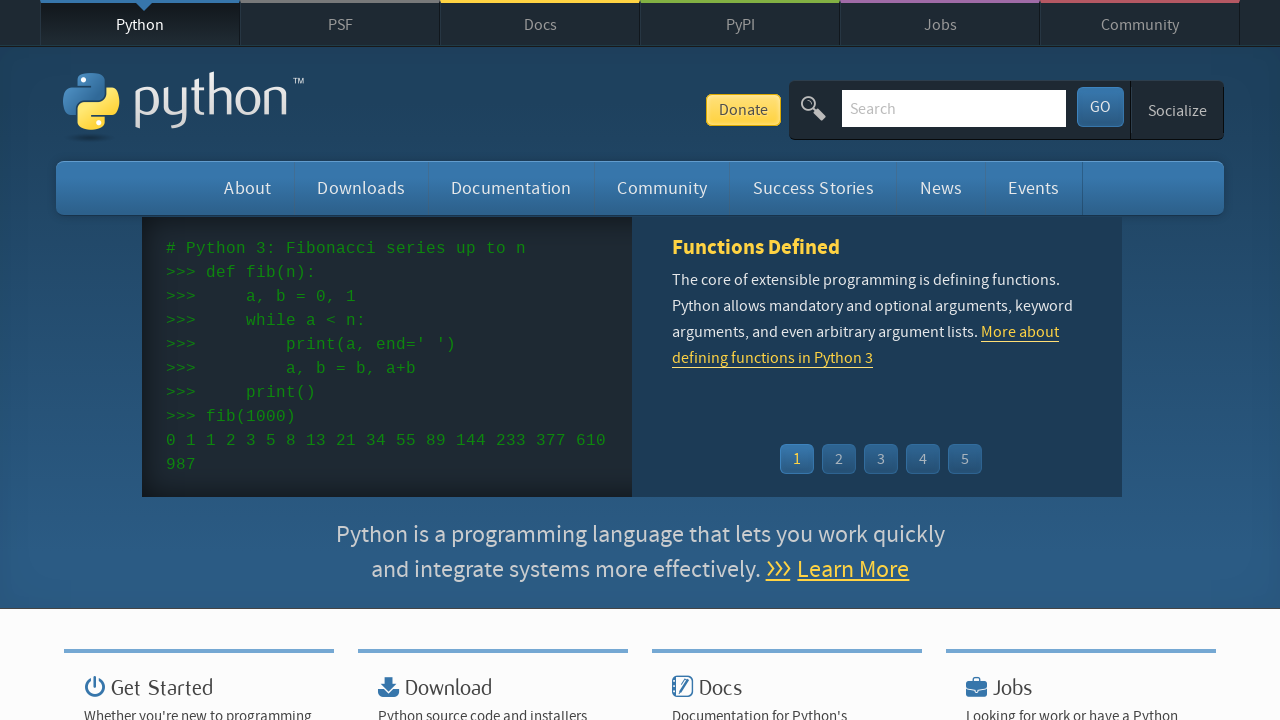

Filled search box with 'pycon' on input[name='q']
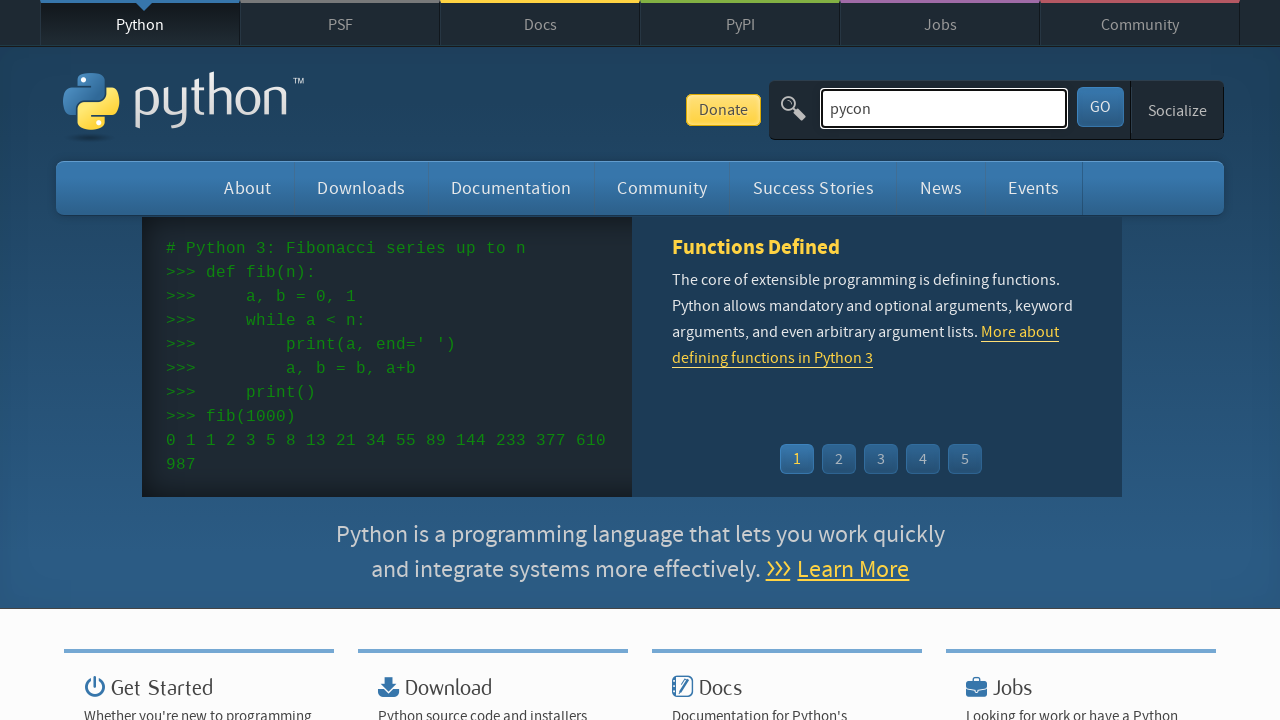

Pressed Enter to submit search on input[name='q']
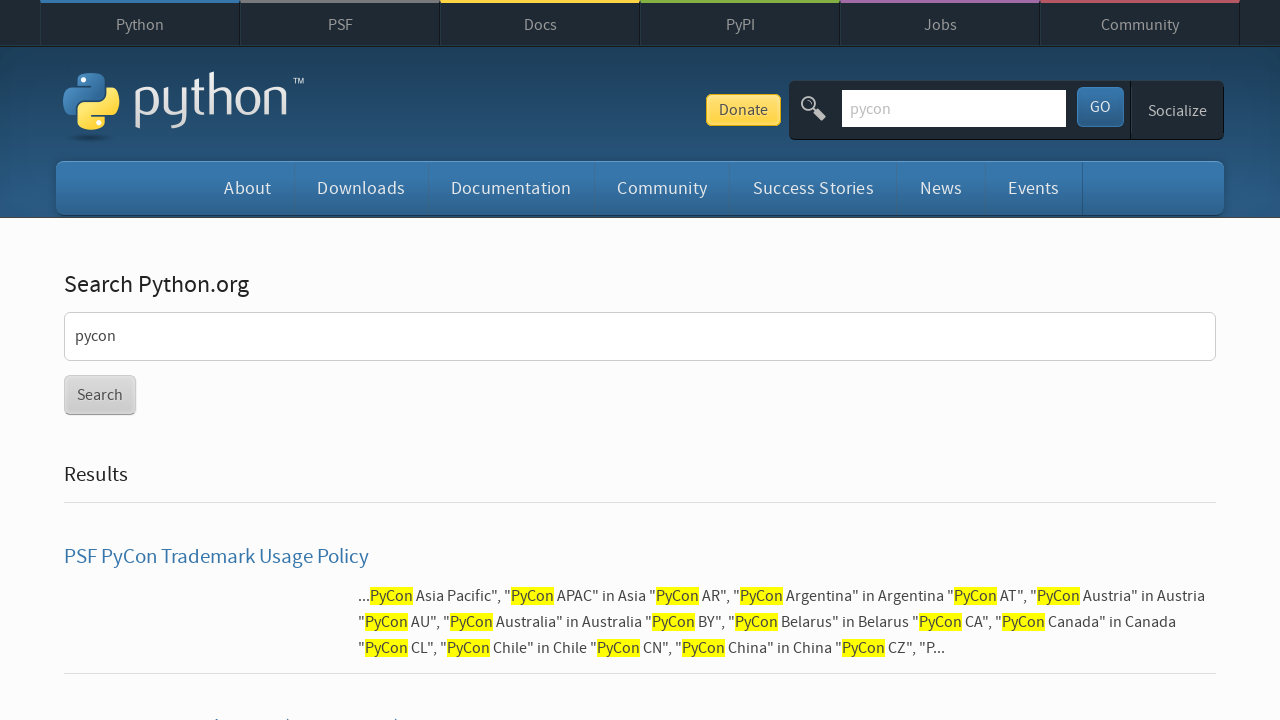

Search results loaded
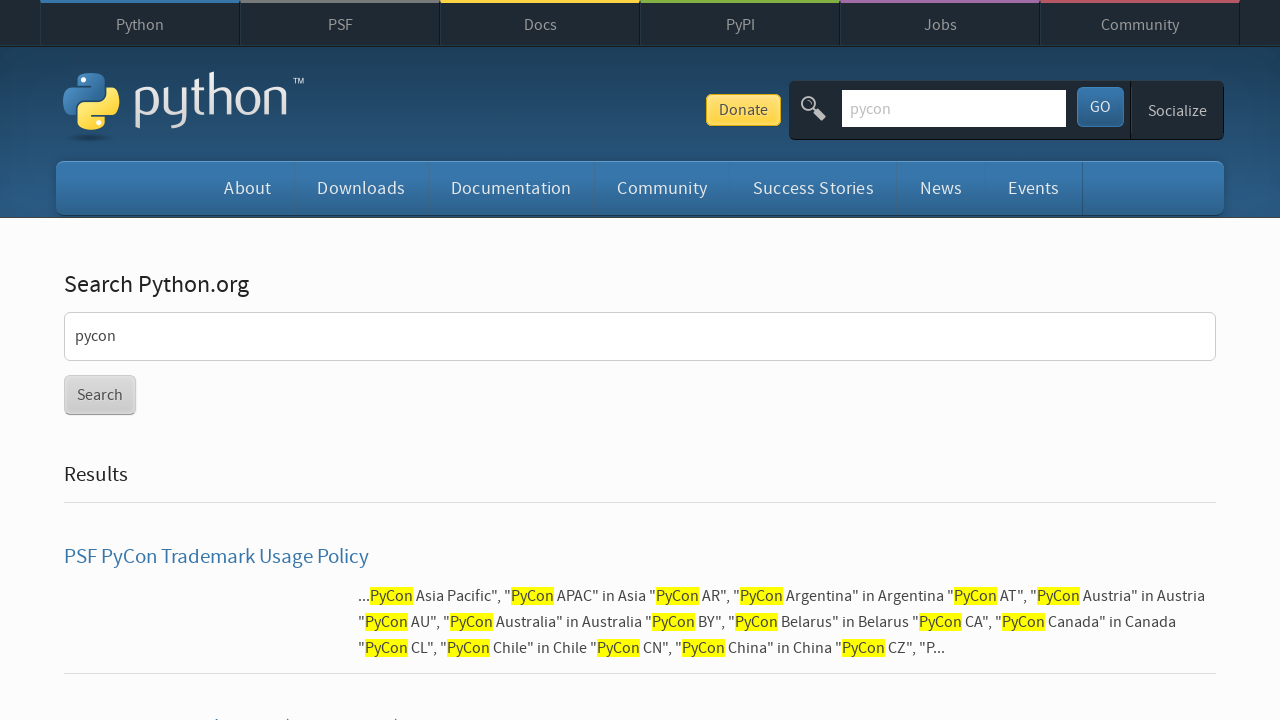

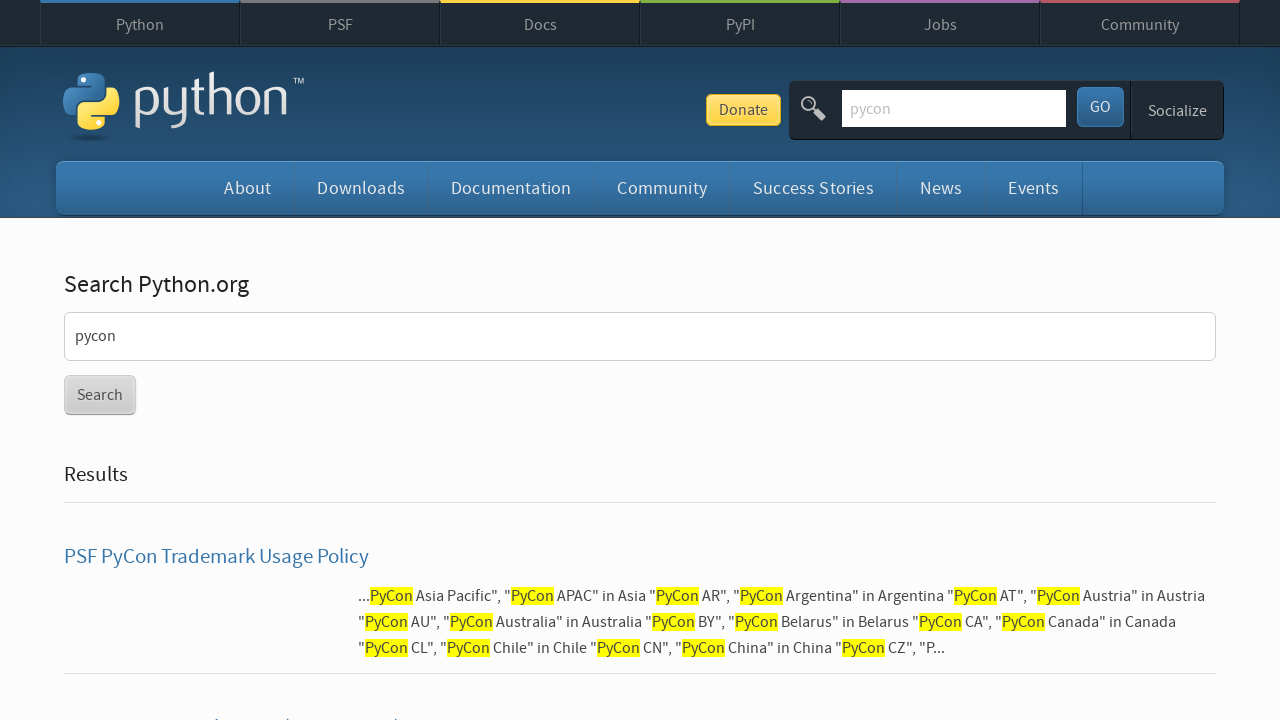